Tests dropdown/select element handling by iterating through all available options in a dropdown menu and selecting each one sequentially to verify the dropdown functionality works correctly.

Starting URL: https://syntaxprojects.com/basic-select-dropdown-demo.php

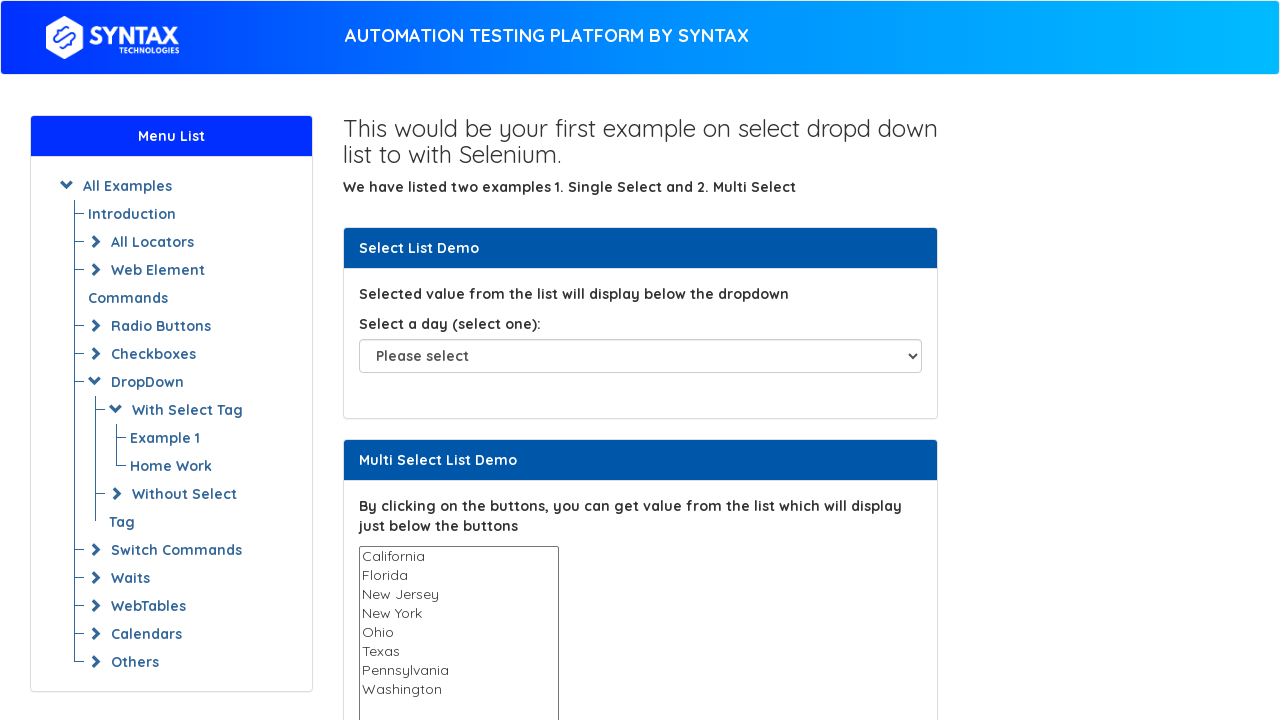

Waited for dropdown element to be visible
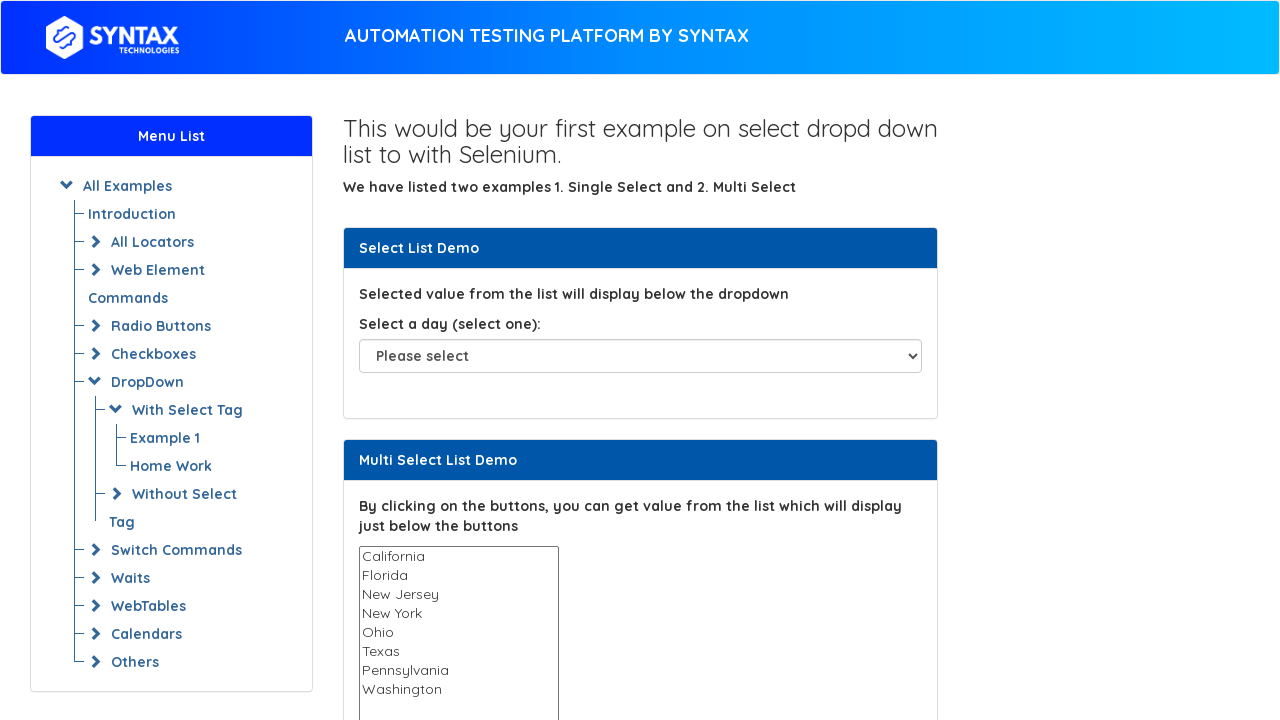

Located the dropdown element
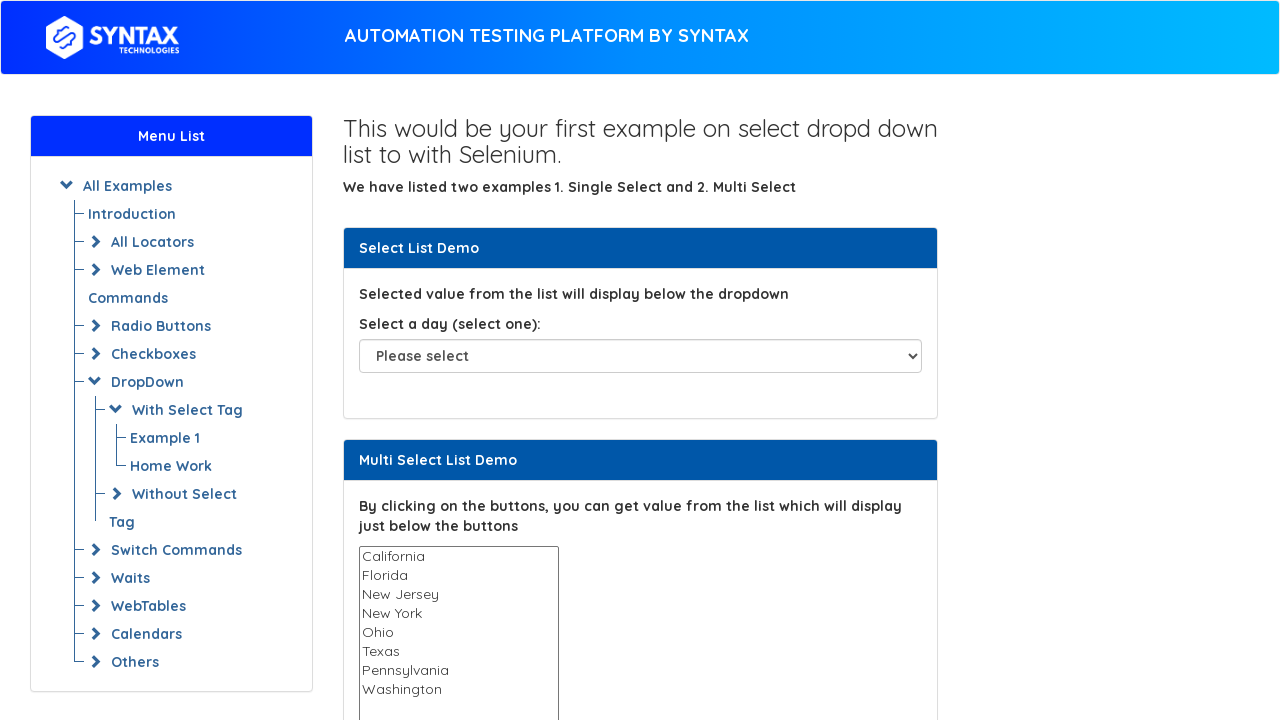

Retrieved all 8 dropdown options
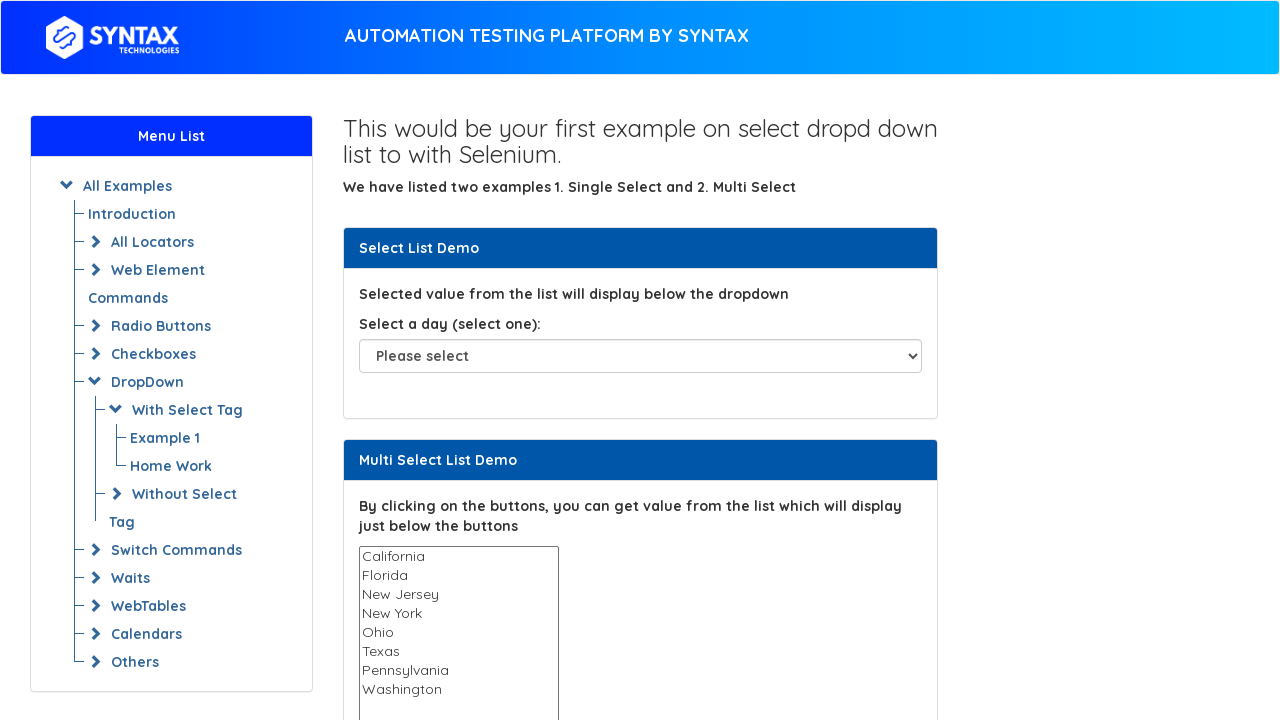

Selected dropdown option at index 0 on #select-demo
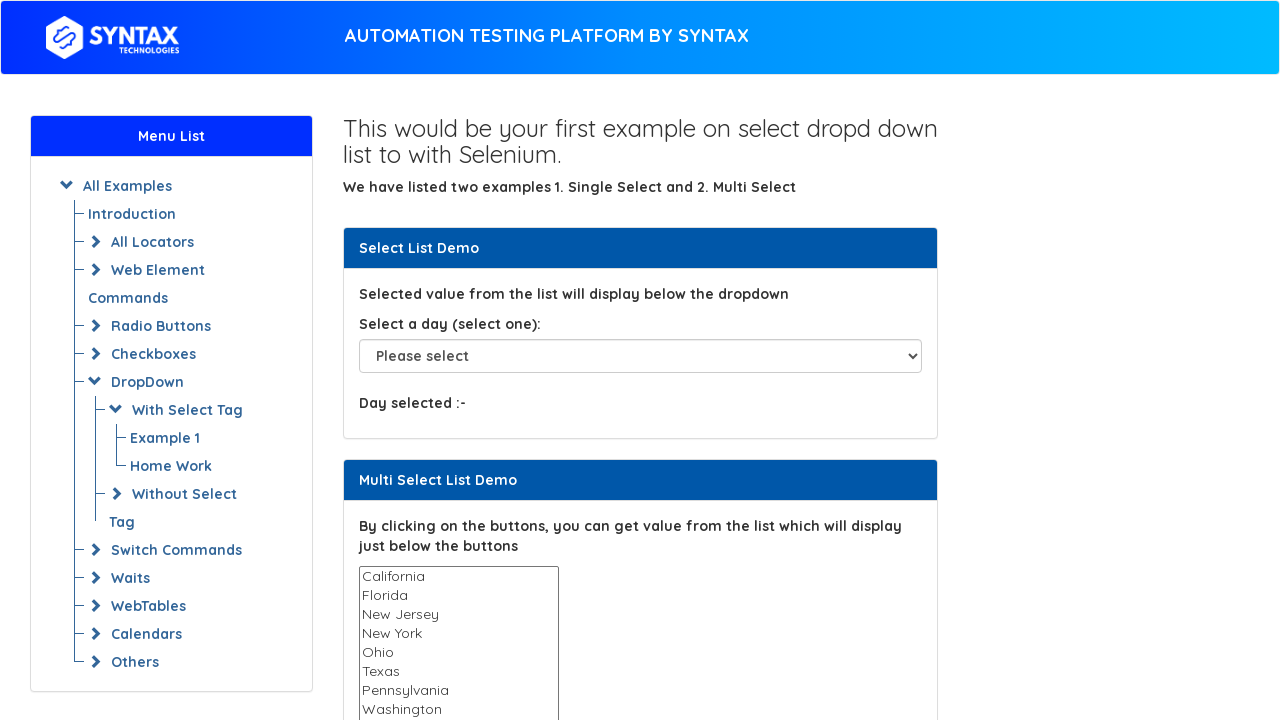

Waited 500ms for selection change to be visible
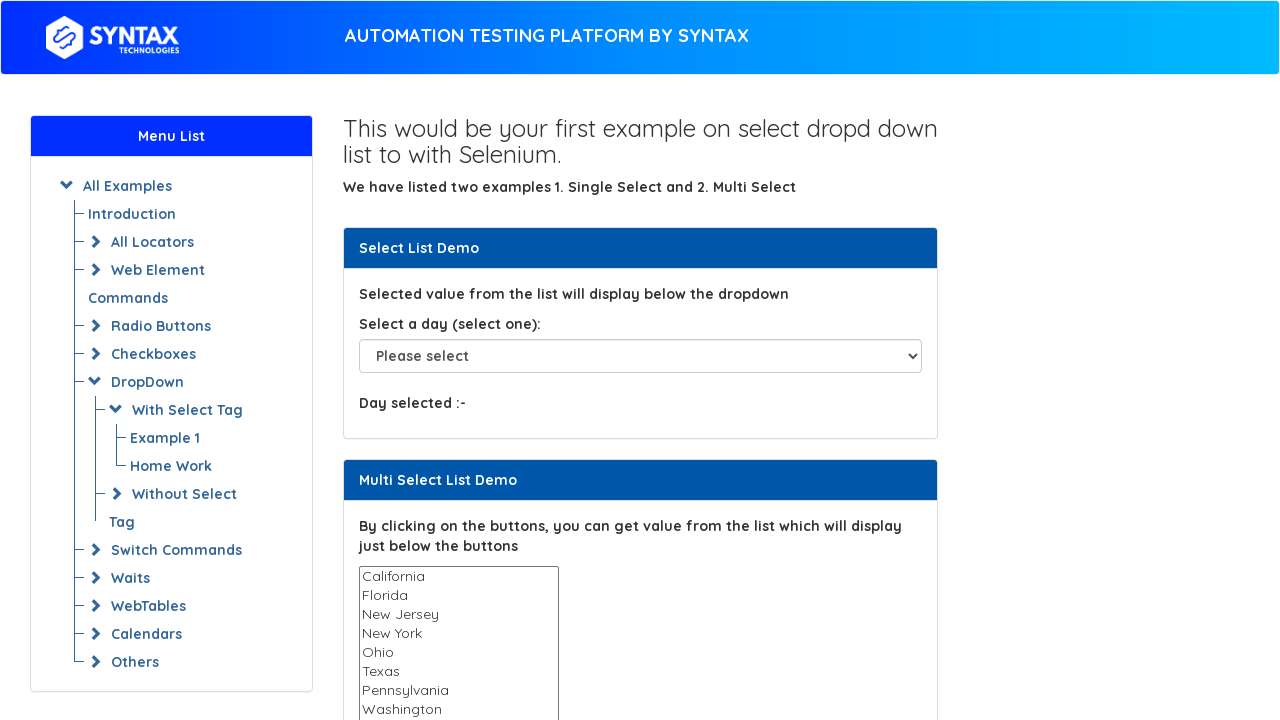

Selected dropdown option at index 1 on #select-demo
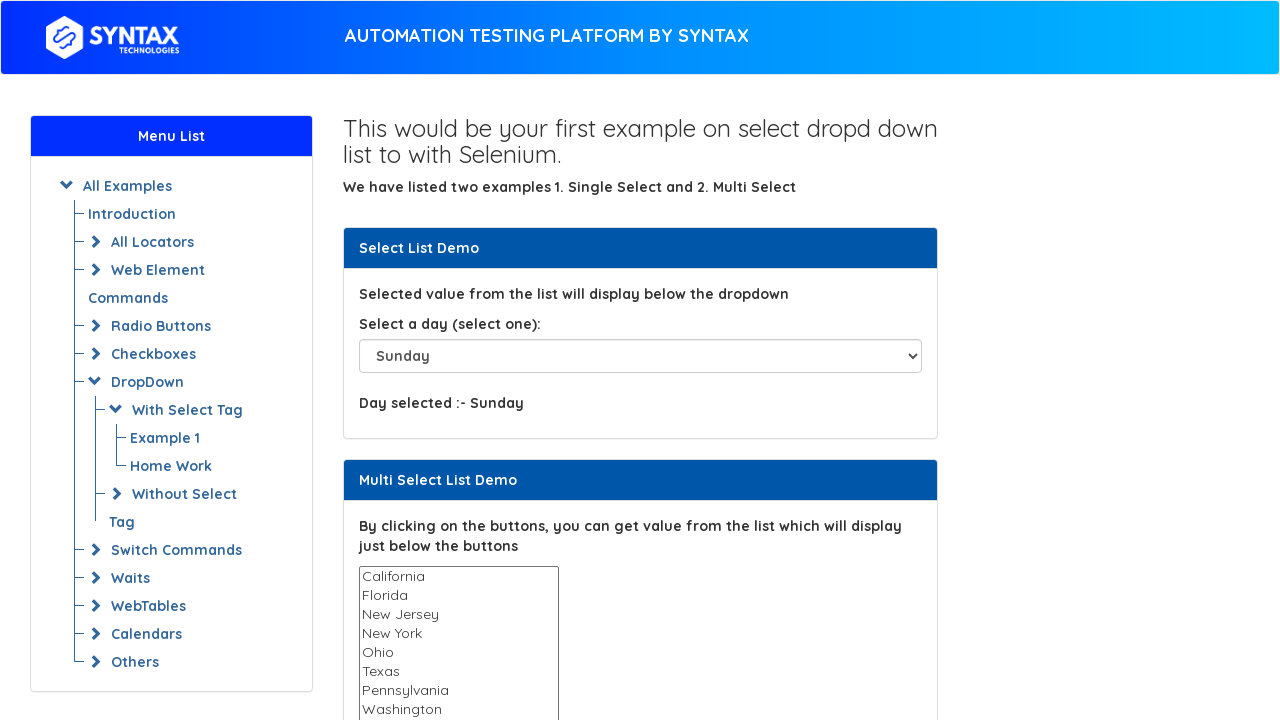

Waited 500ms for selection change to be visible
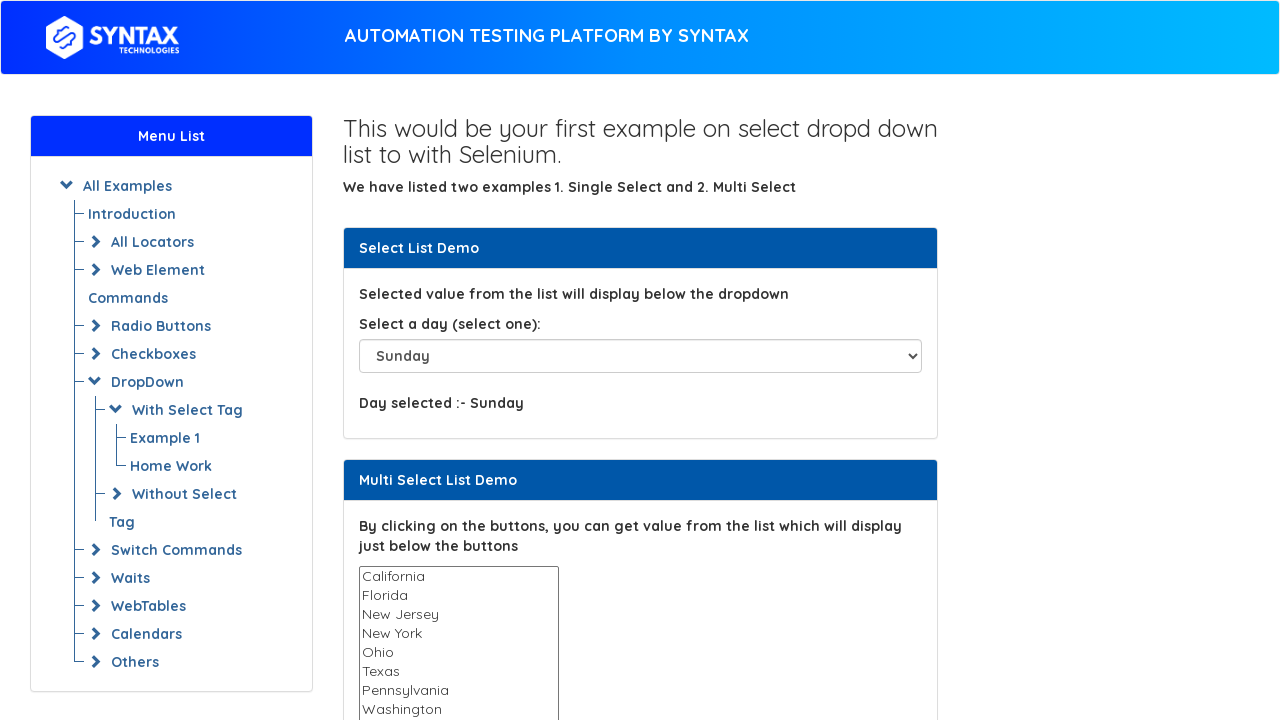

Selected dropdown option at index 2 on #select-demo
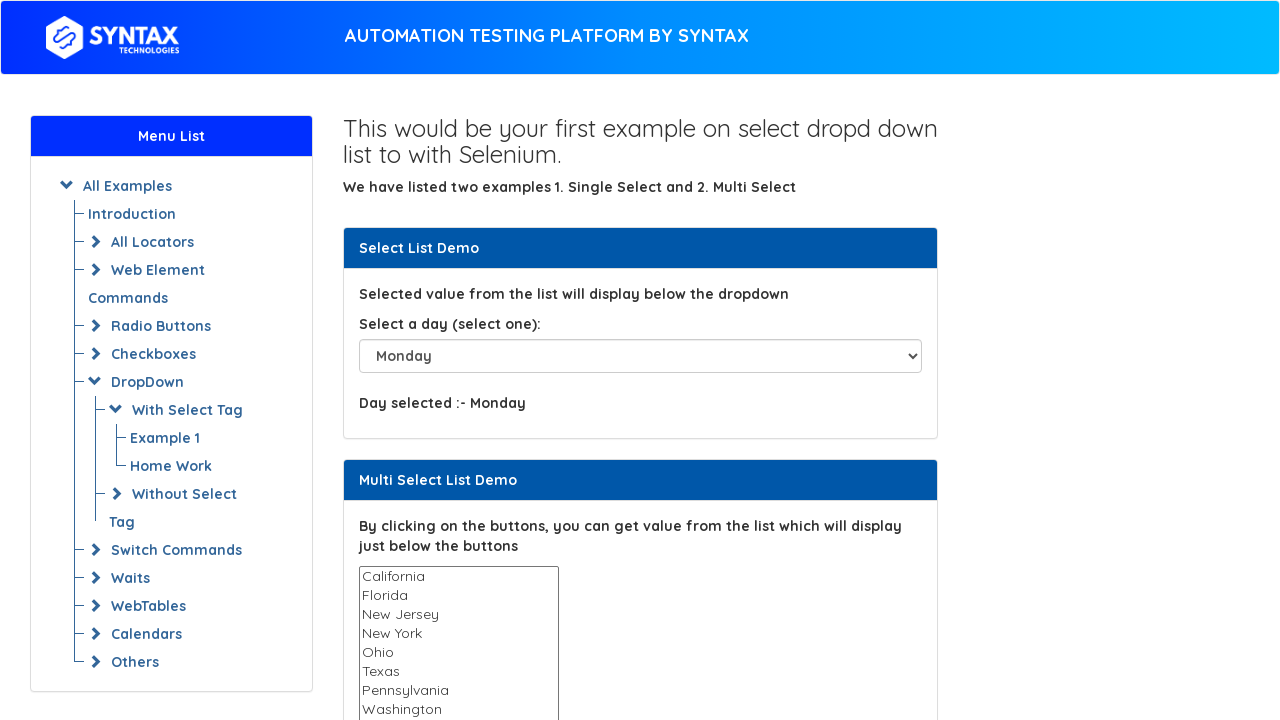

Waited 500ms for selection change to be visible
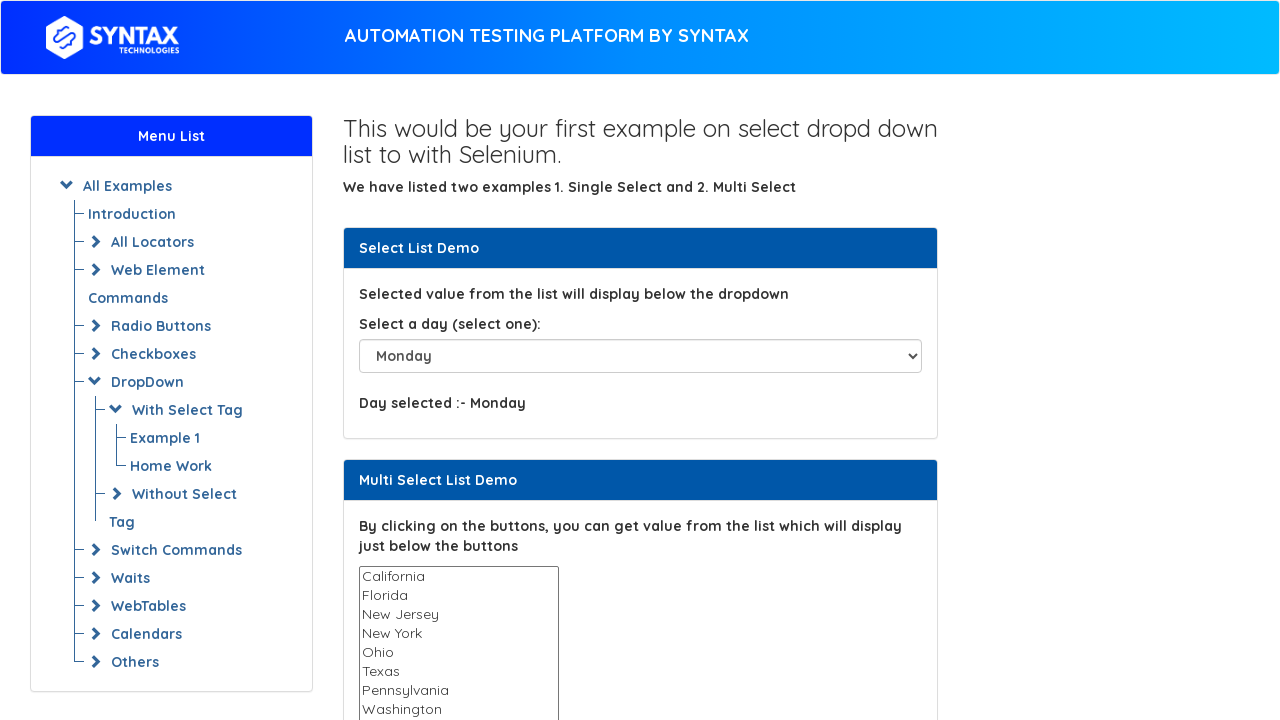

Selected dropdown option at index 3 on #select-demo
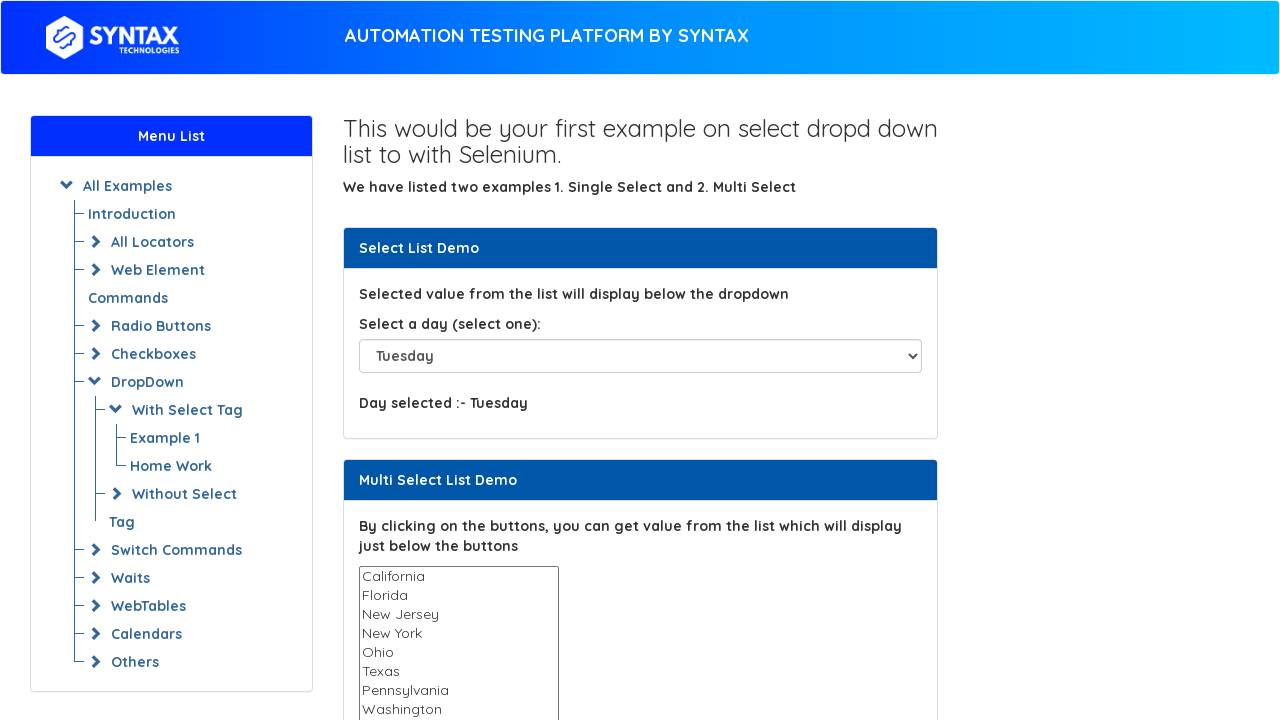

Waited 500ms for selection change to be visible
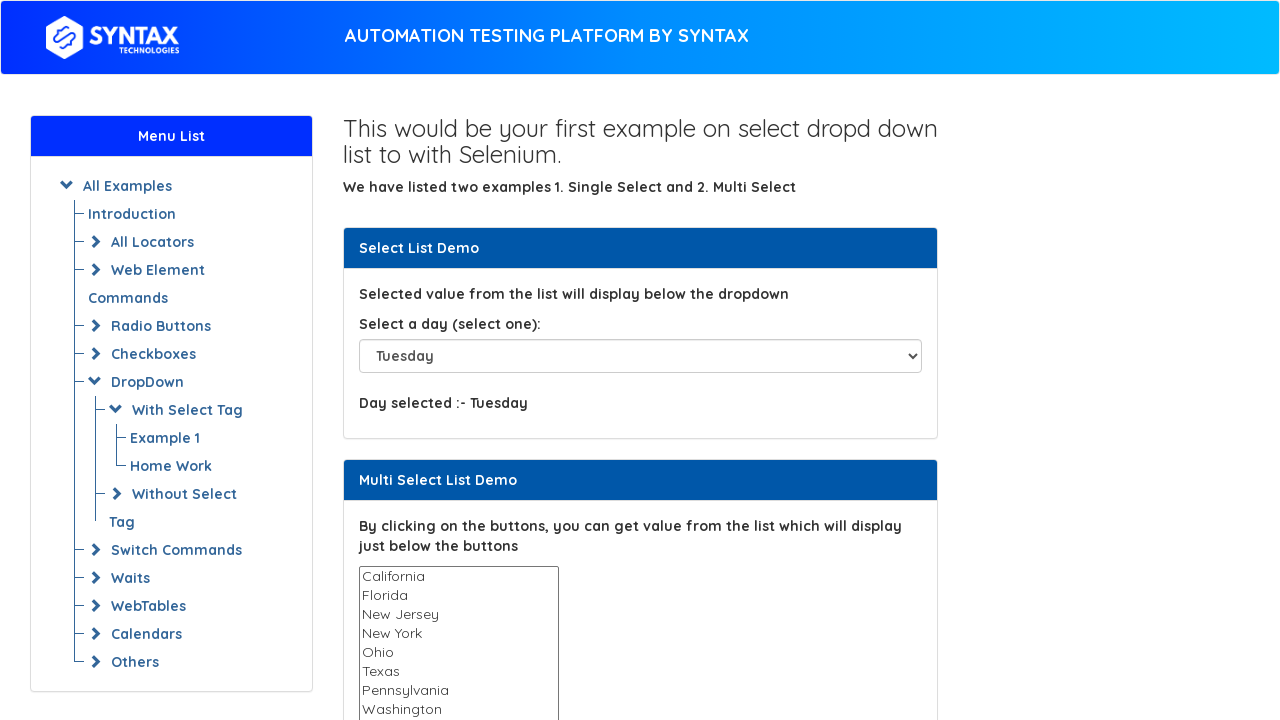

Selected dropdown option at index 4 on #select-demo
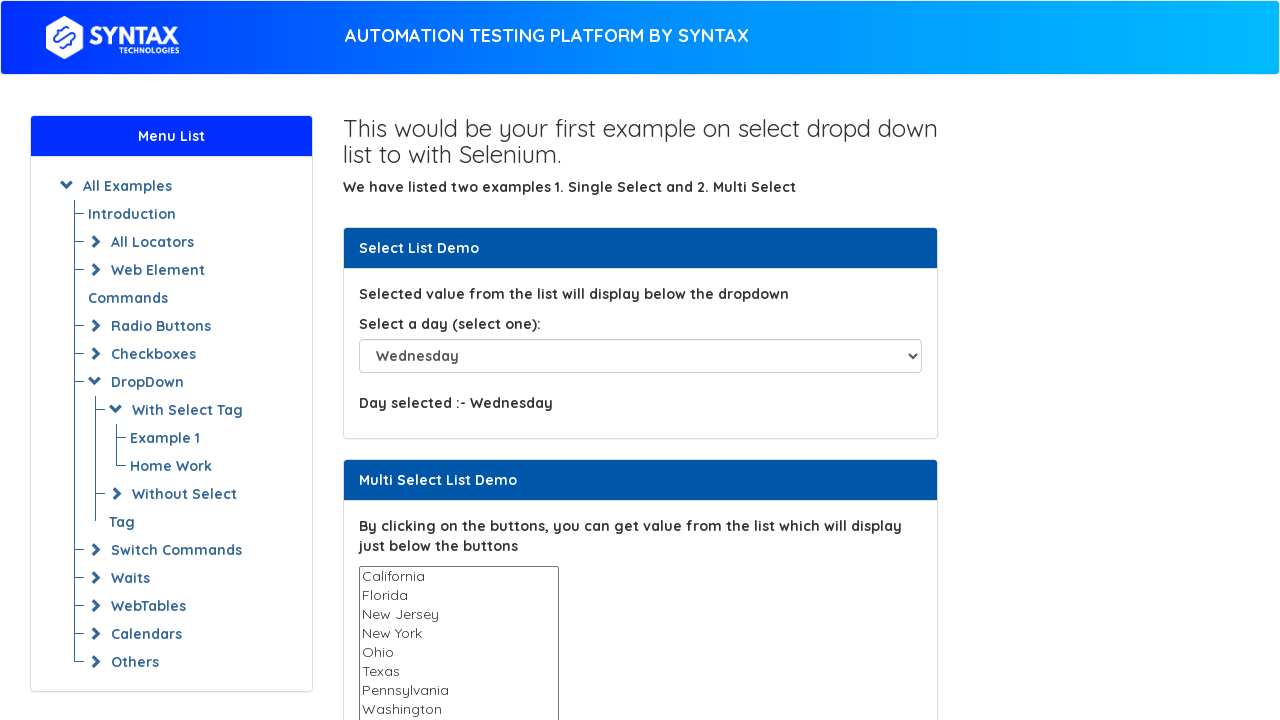

Waited 500ms for selection change to be visible
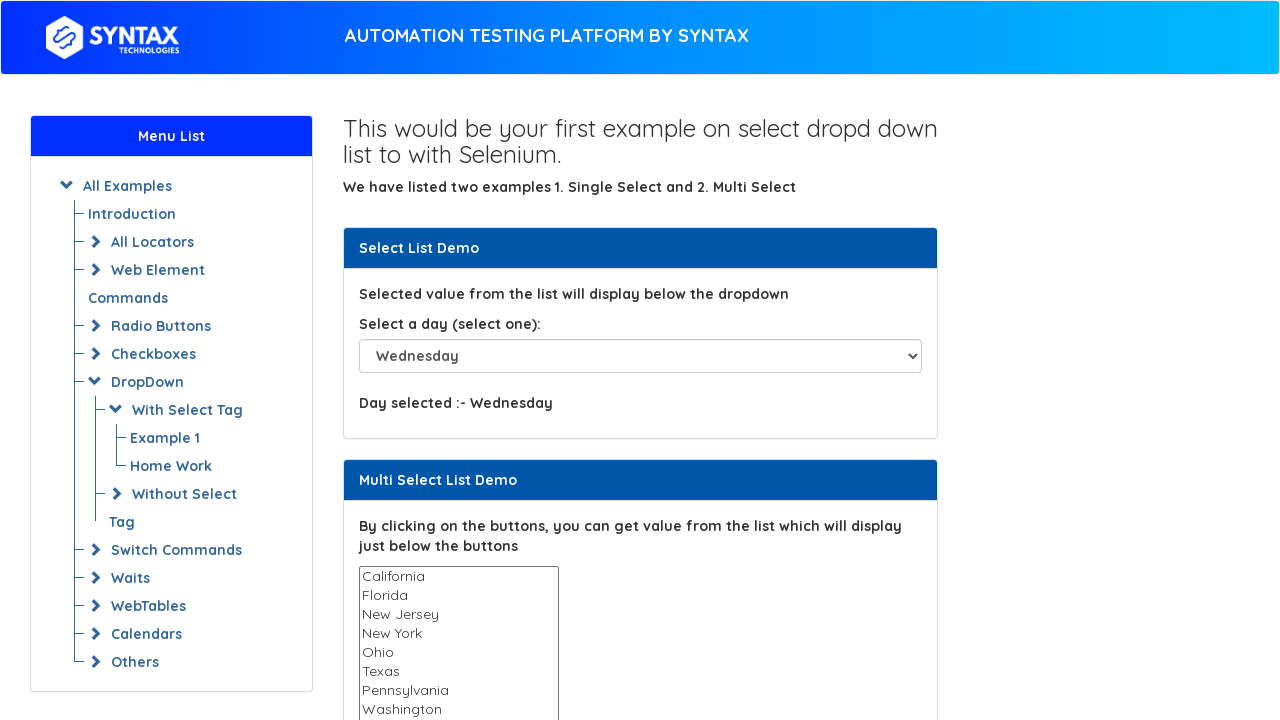

Selected dropdown option at index 5 on #select-demo
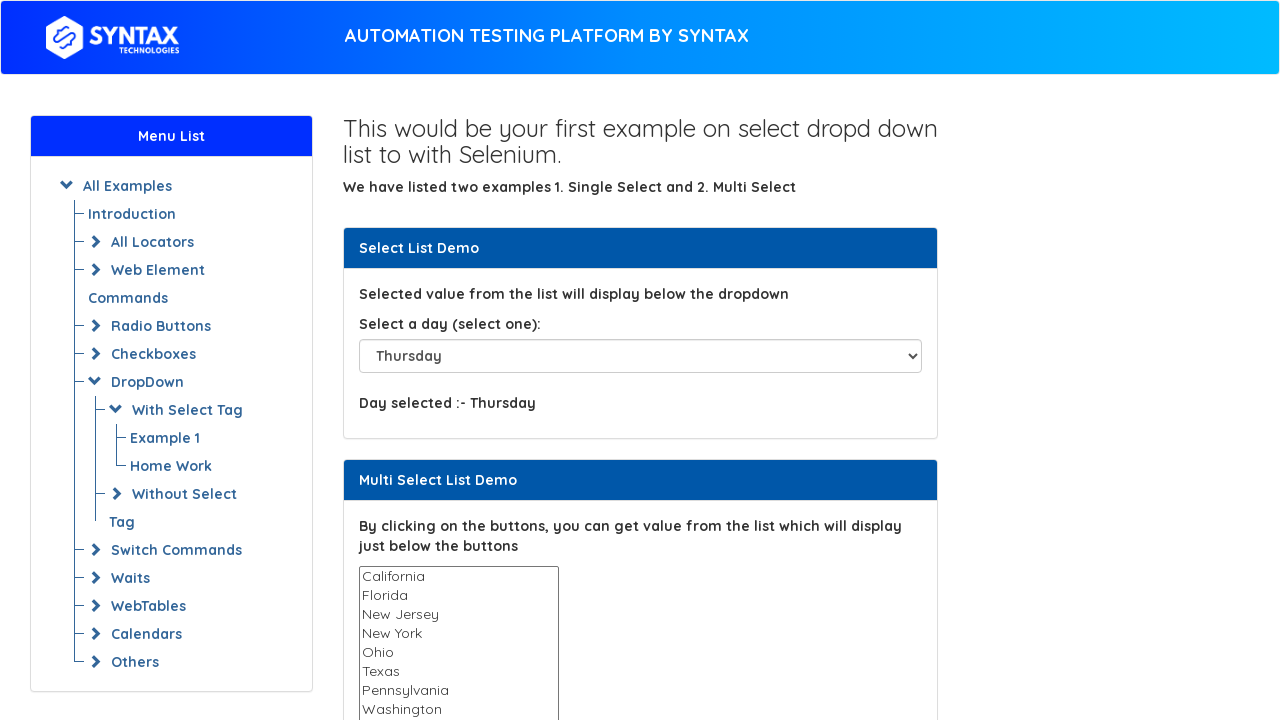

Waited 500ms for selection change to be visible
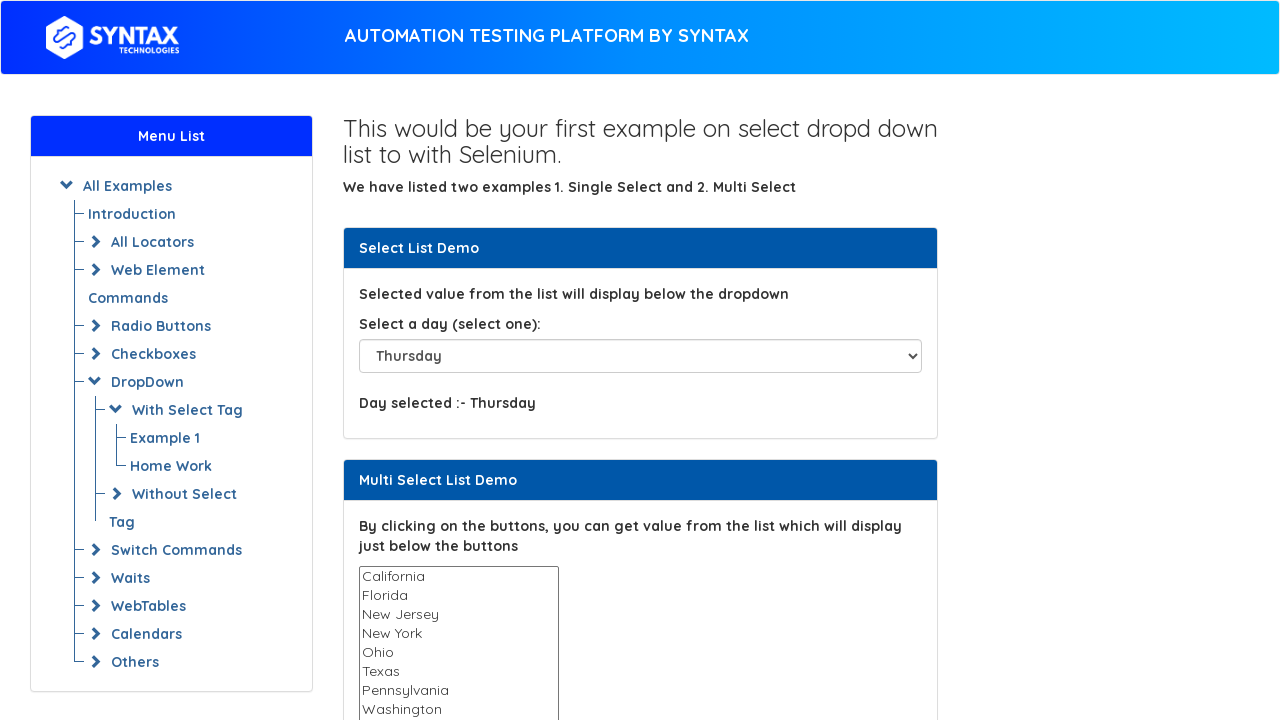

Selected dropdown option at index 6 on #select-demo
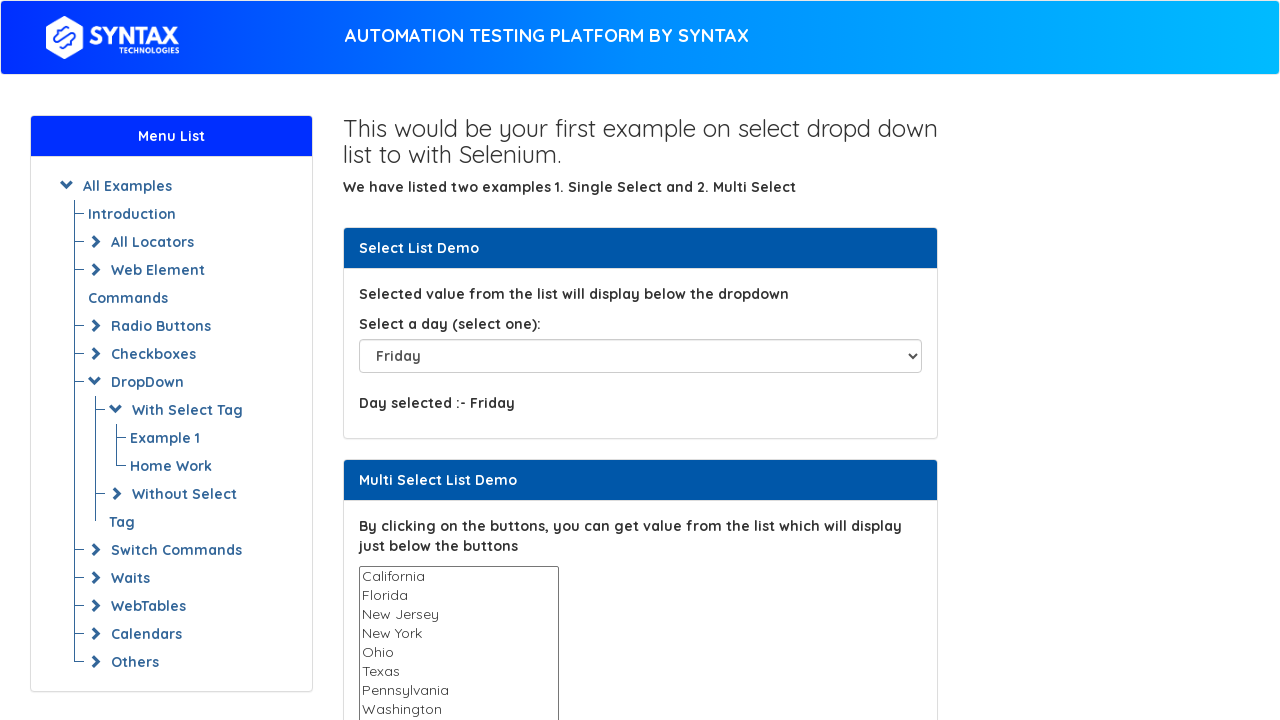

Waited 500ms for selection change to be visible
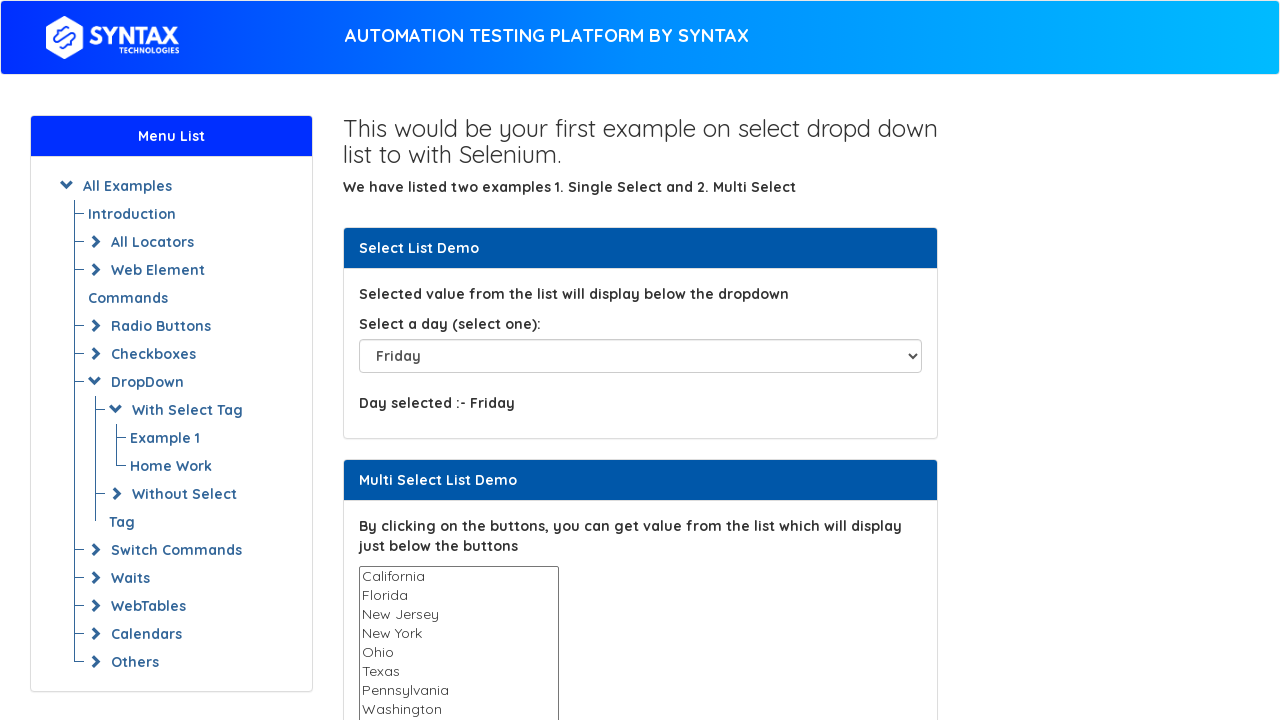

Selected dropdown option at index 7 on #select-demo
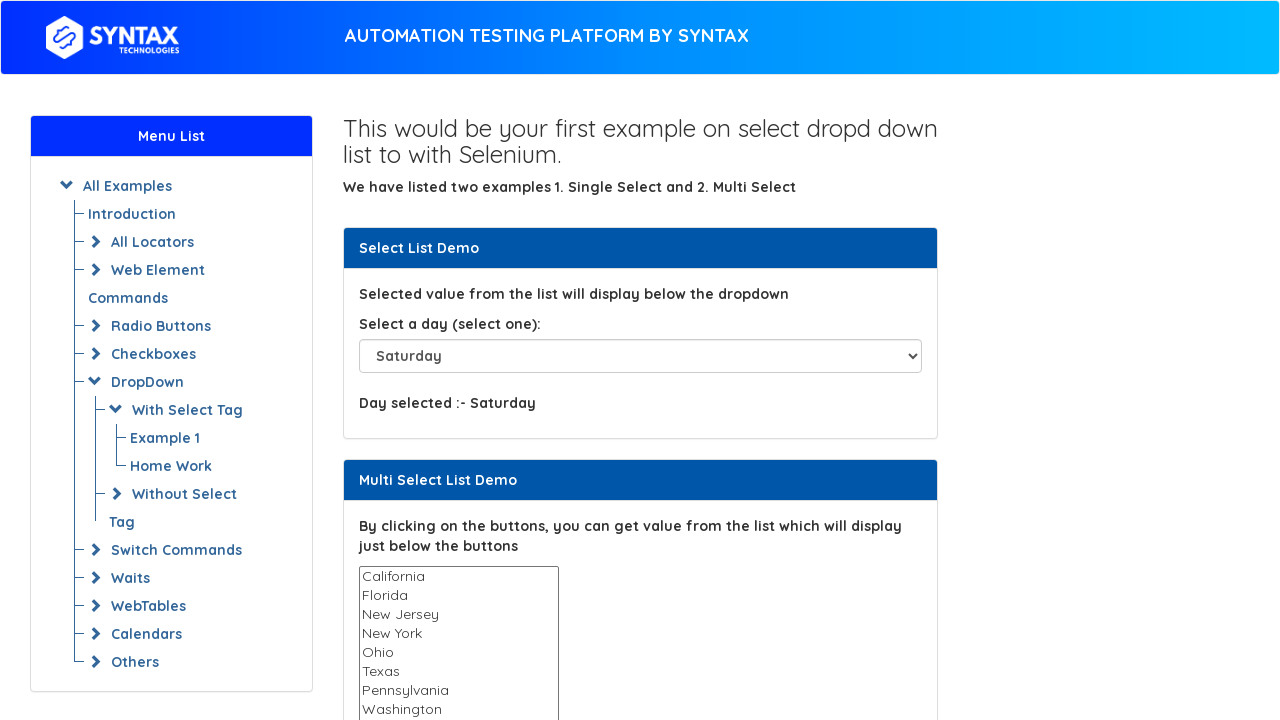

Waited 500ms for selection change to be visible
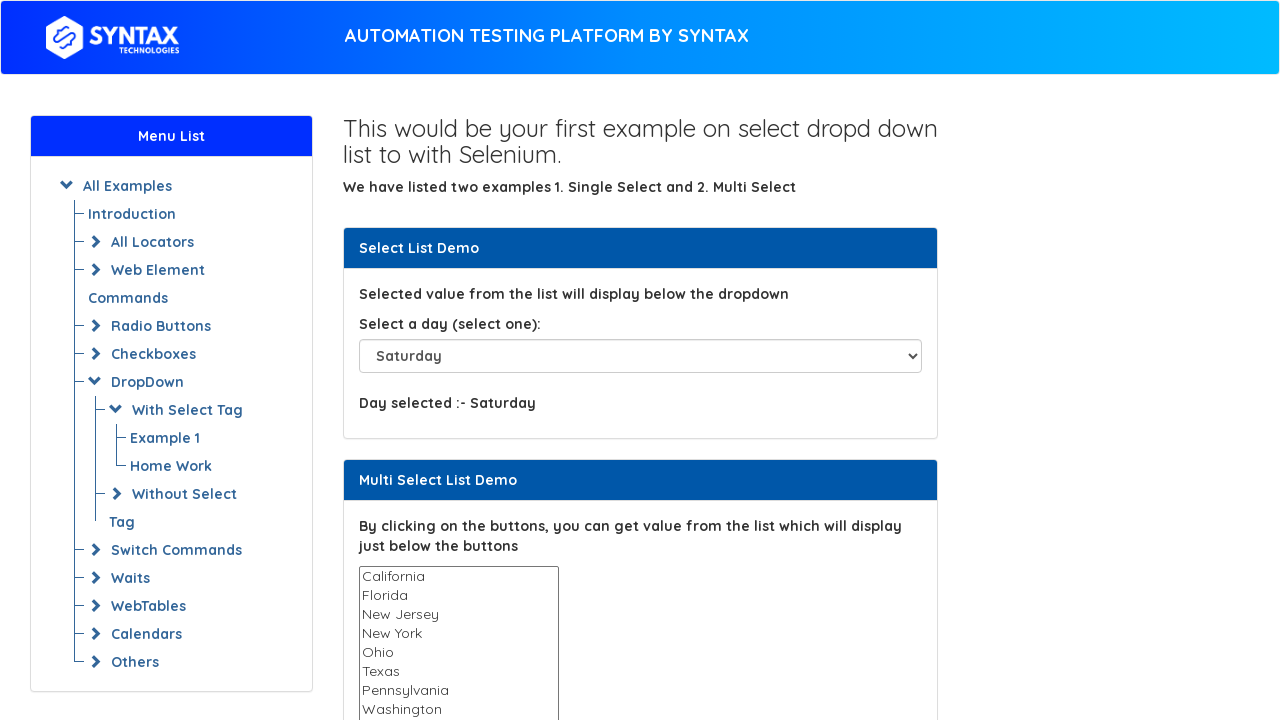

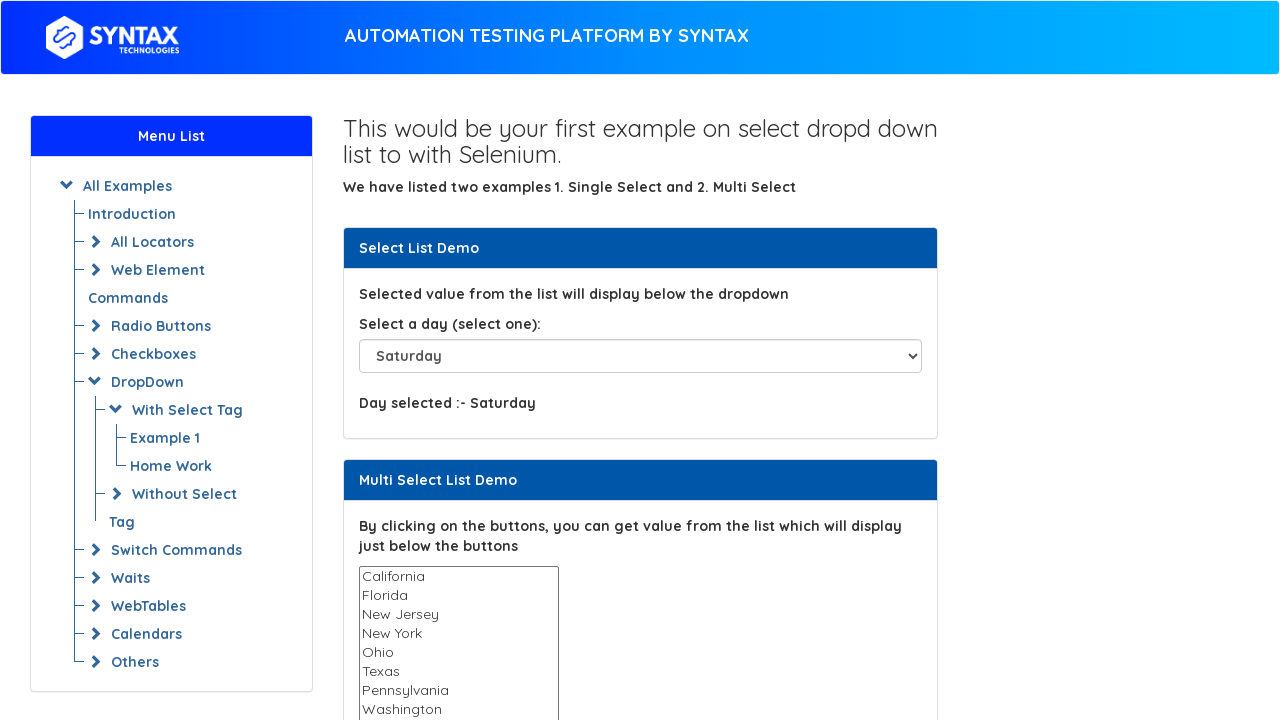